Tests the radio button functionality by navigating to Elements section, opening Radio Button tab, and selecting the Yes radio option.

Starting URL: https://demoqa.com/

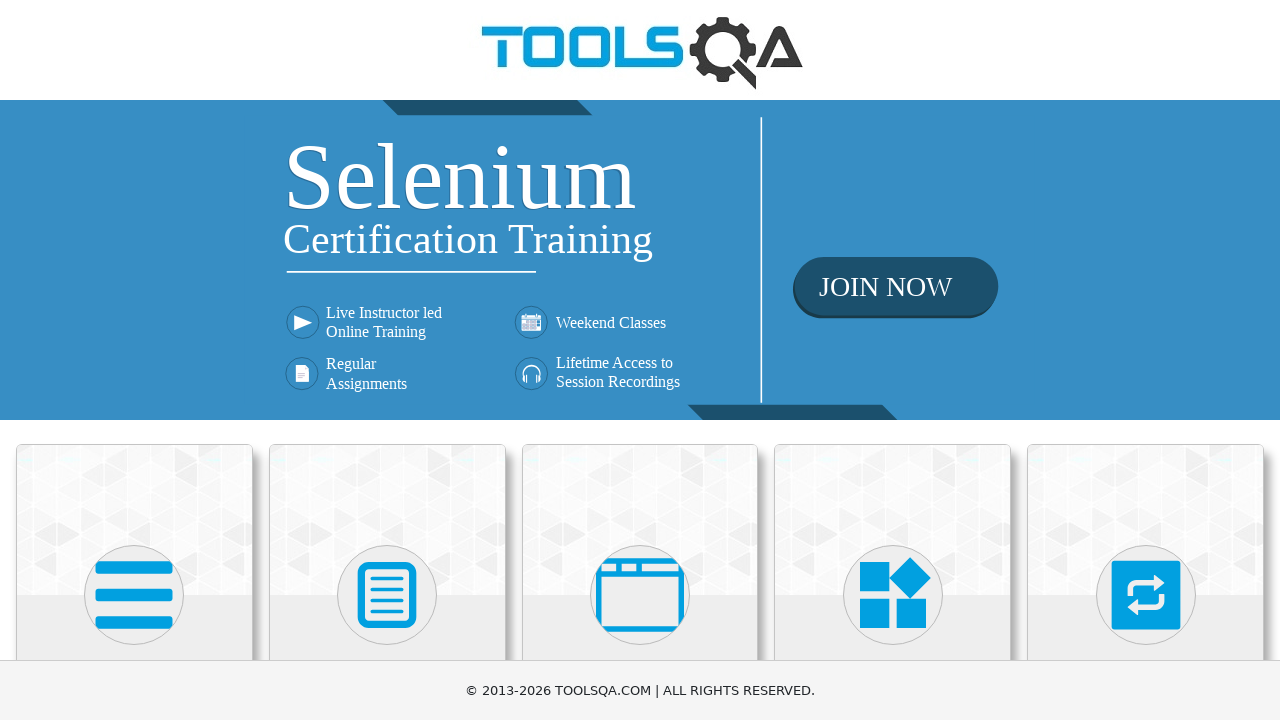

Clicked on Elements section at (134, 360) on text=Elements
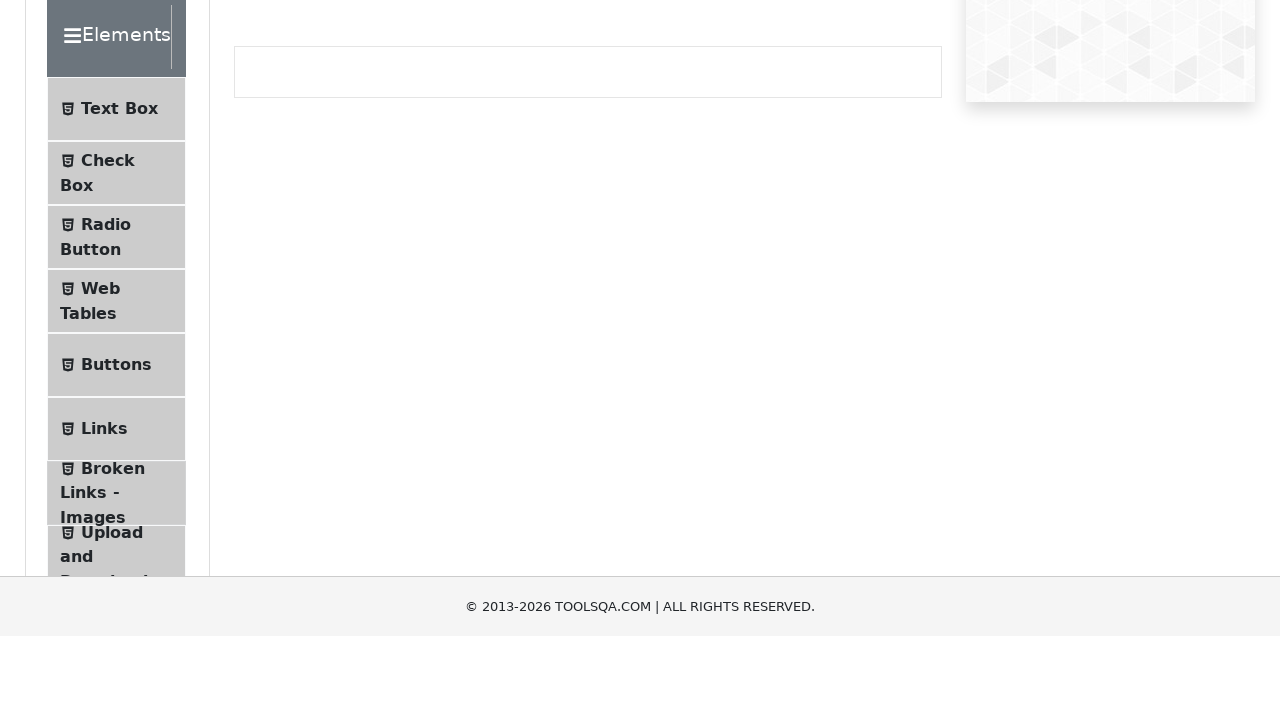

Clicked on Radio Button tab at (106, 376) on text=Radio Button
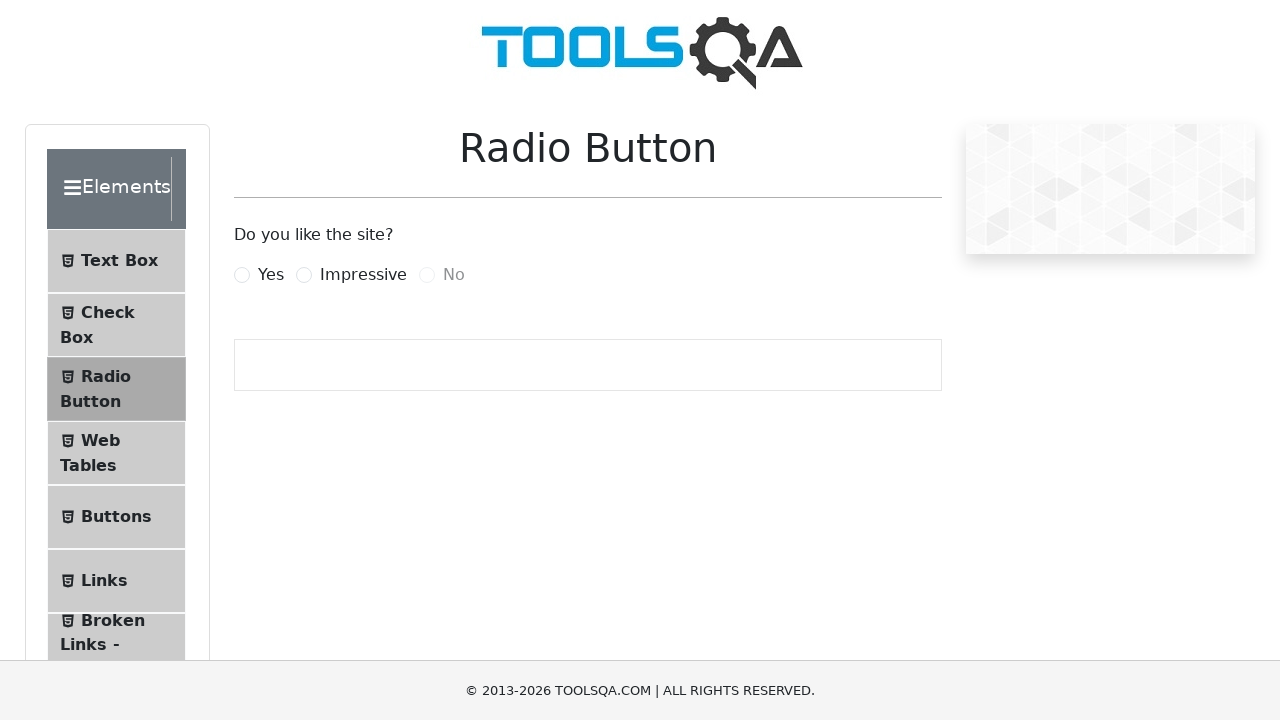

Selected the Yes radio button at (271, 275) on text=Yes
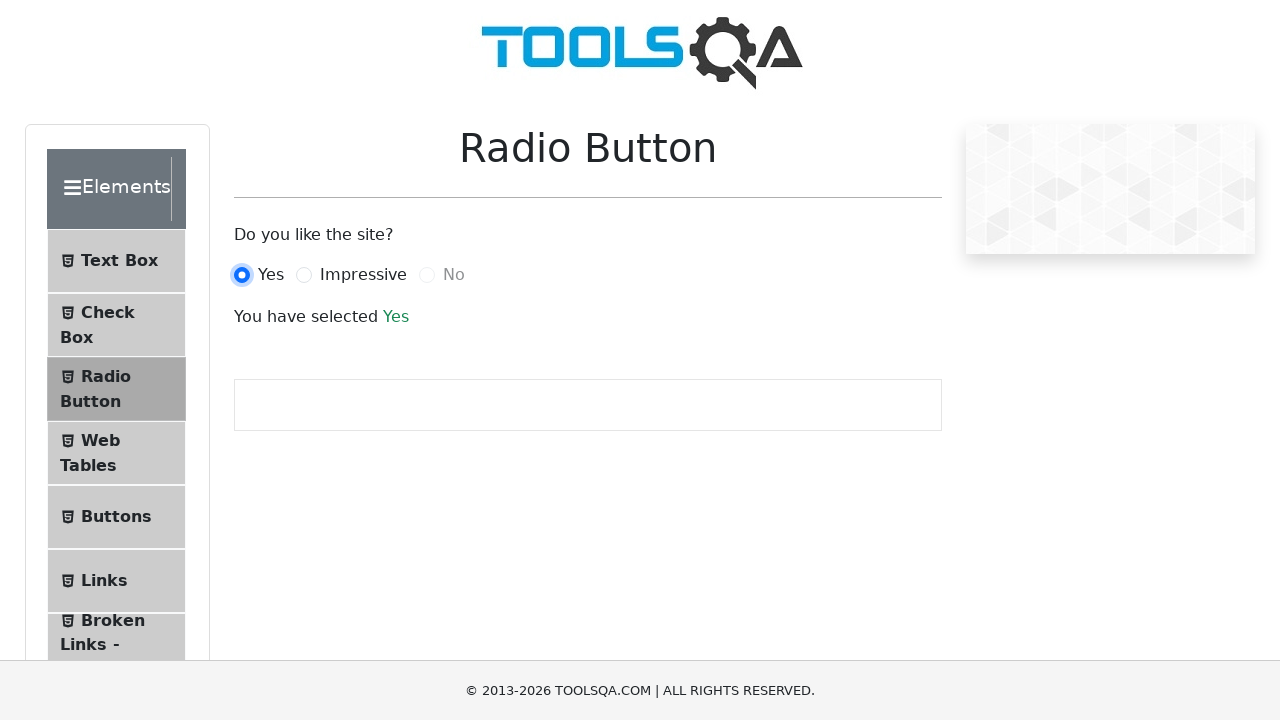

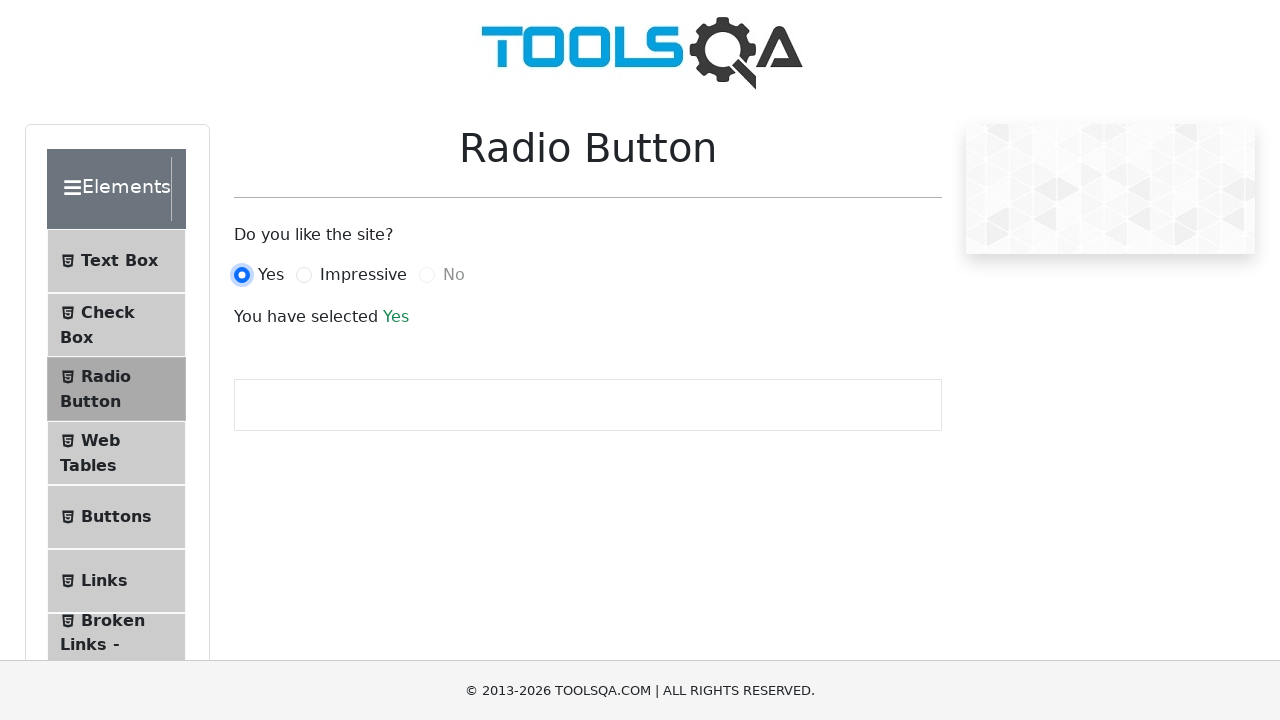